Tests radio button selection functionality by clicking three different radio buttons using various selector strategies (id, CSS selector, and XPath)

Starting URL: https://formy-project.herokuapp.com/radiobutton

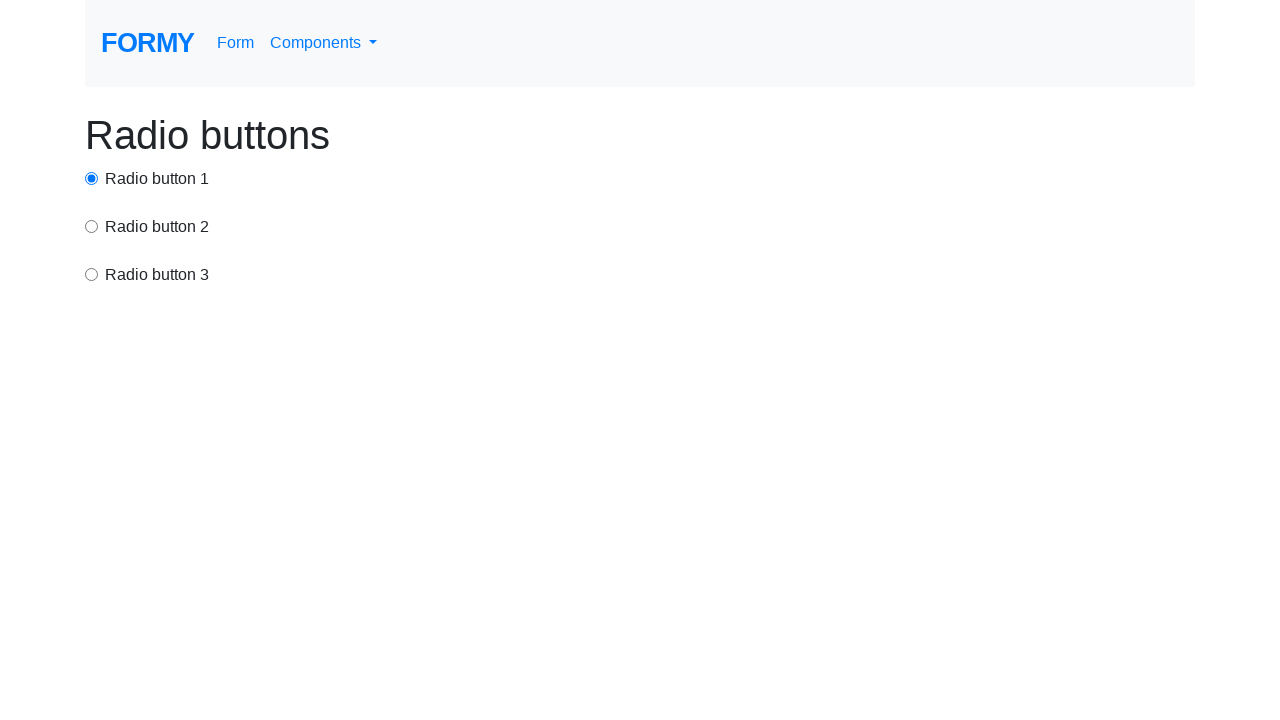

Clicked first radio button using id selector at (92, 178) on #radio-button-1
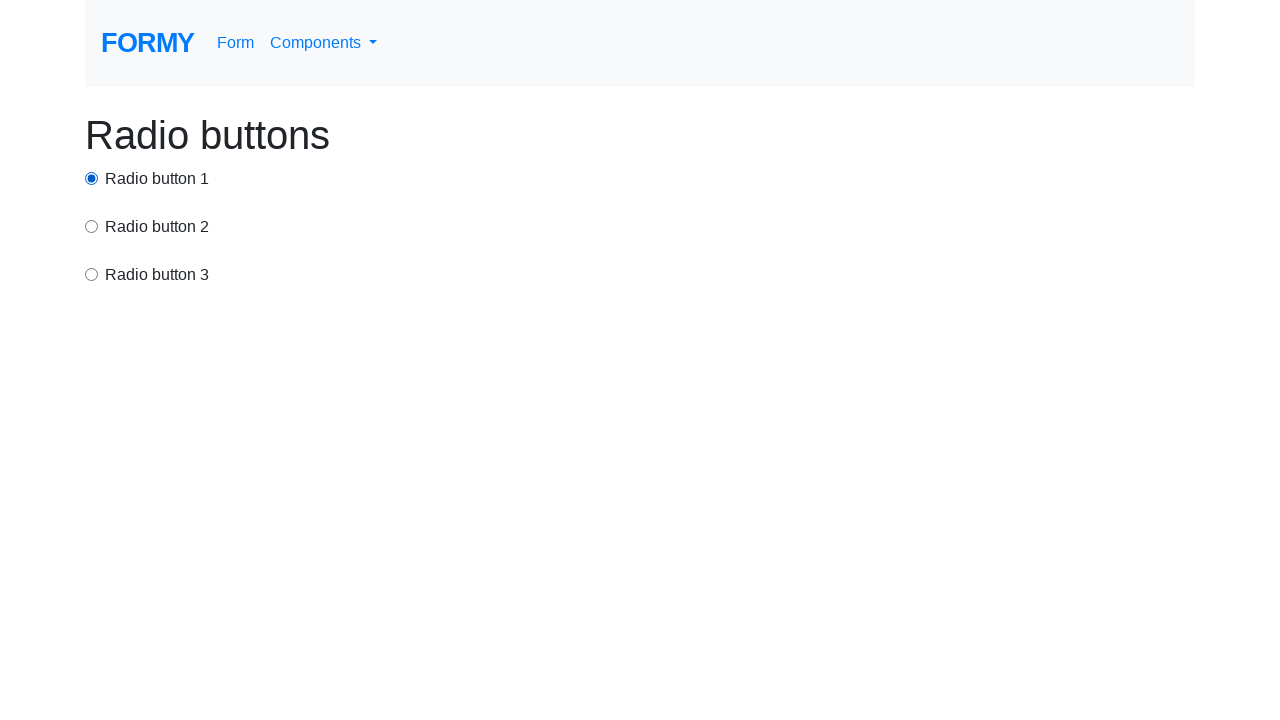

Clicked second radio button using CSS selector at (92, 226) on input[value='option2']
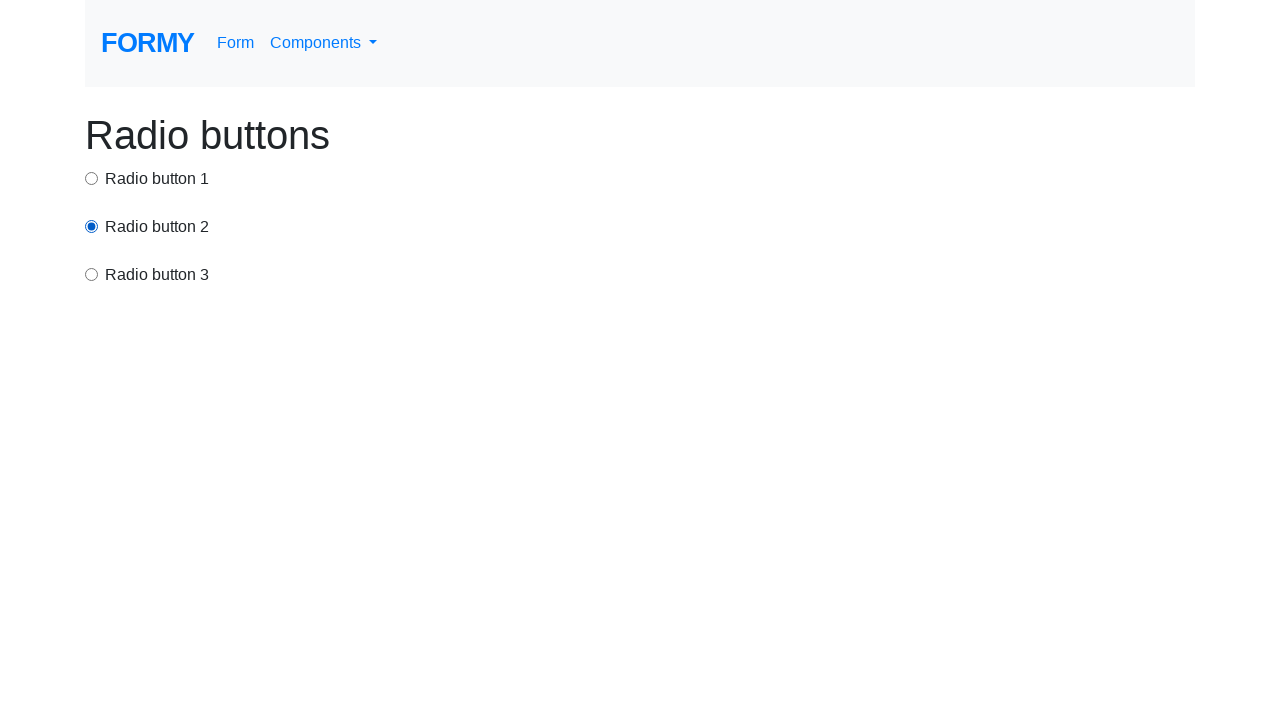

Clicked third radio button using XPath selector at (157, 275) on xpath=/html/body/div/div[3]/label
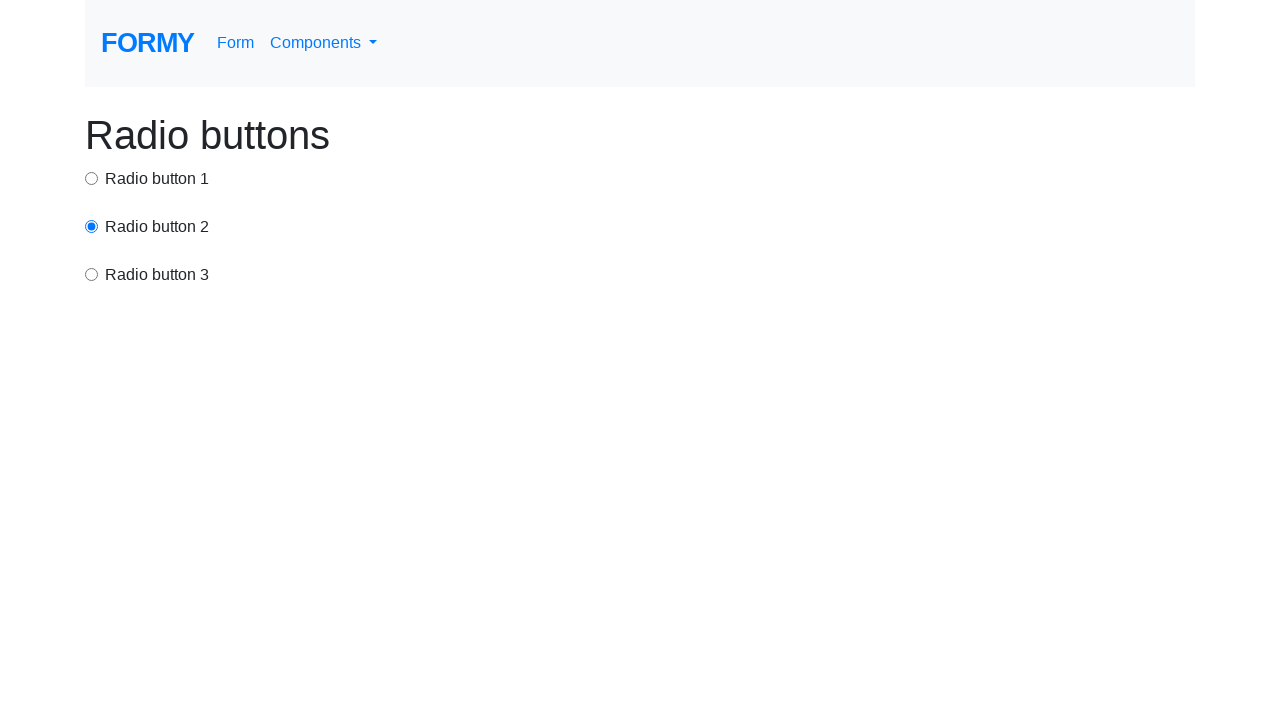

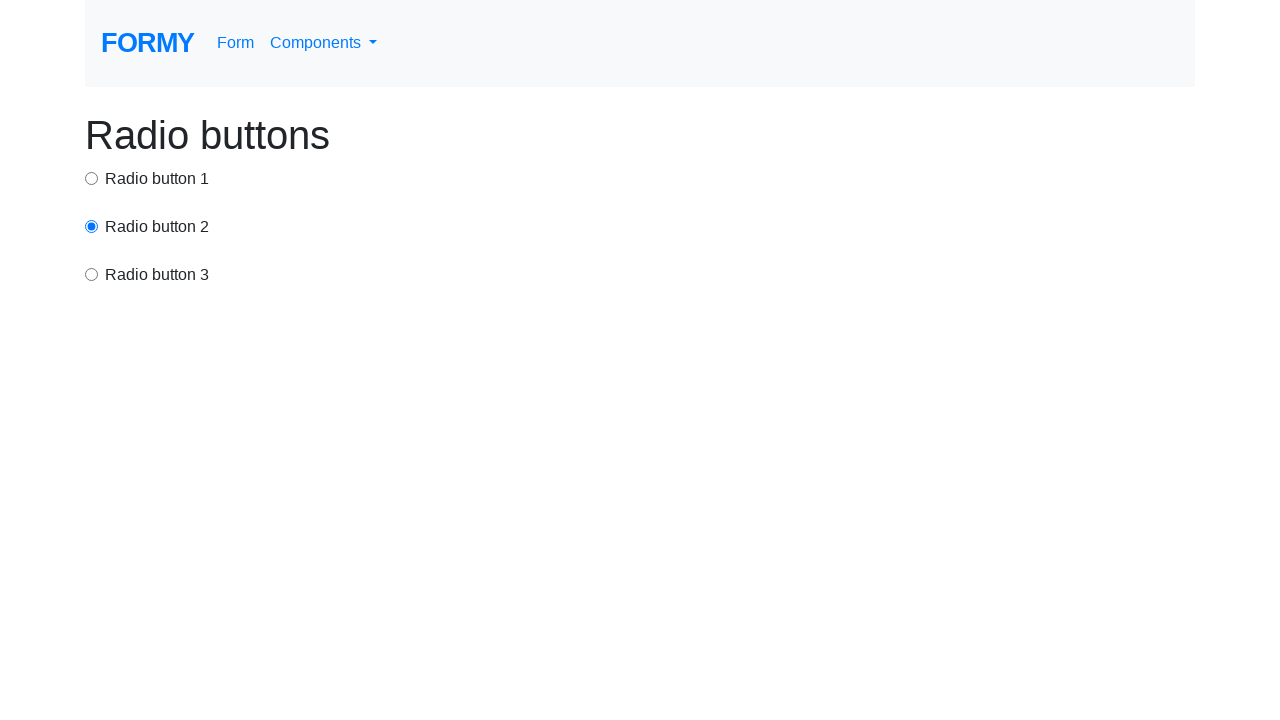